Tests mouse hover functionality by hovering over three different images to reveal hidden text, then clicks on a footer link

Starting URL: http://the-internet.herokuapp.com/hovers

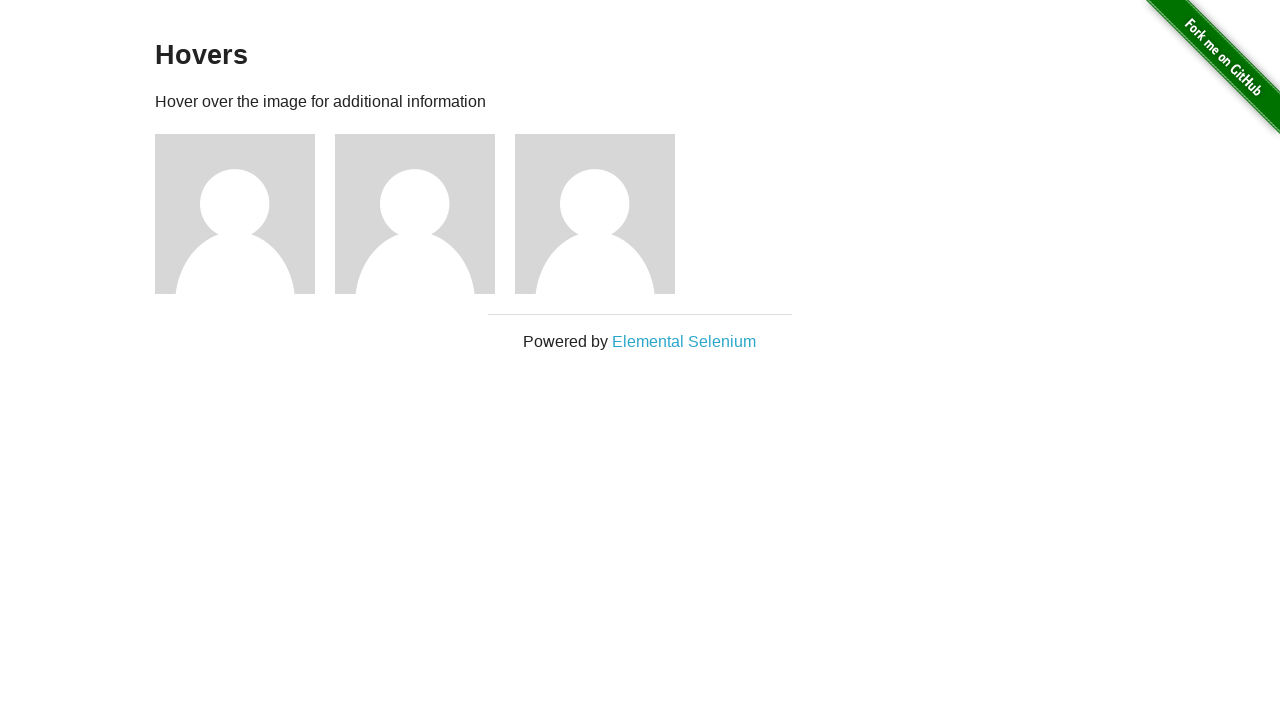

Hovered over first image to reveal hidden text at (235, 214) on xpath=//div[@id='content']/div/div[1]/img[@src='/img/avatar-blank.jpg']
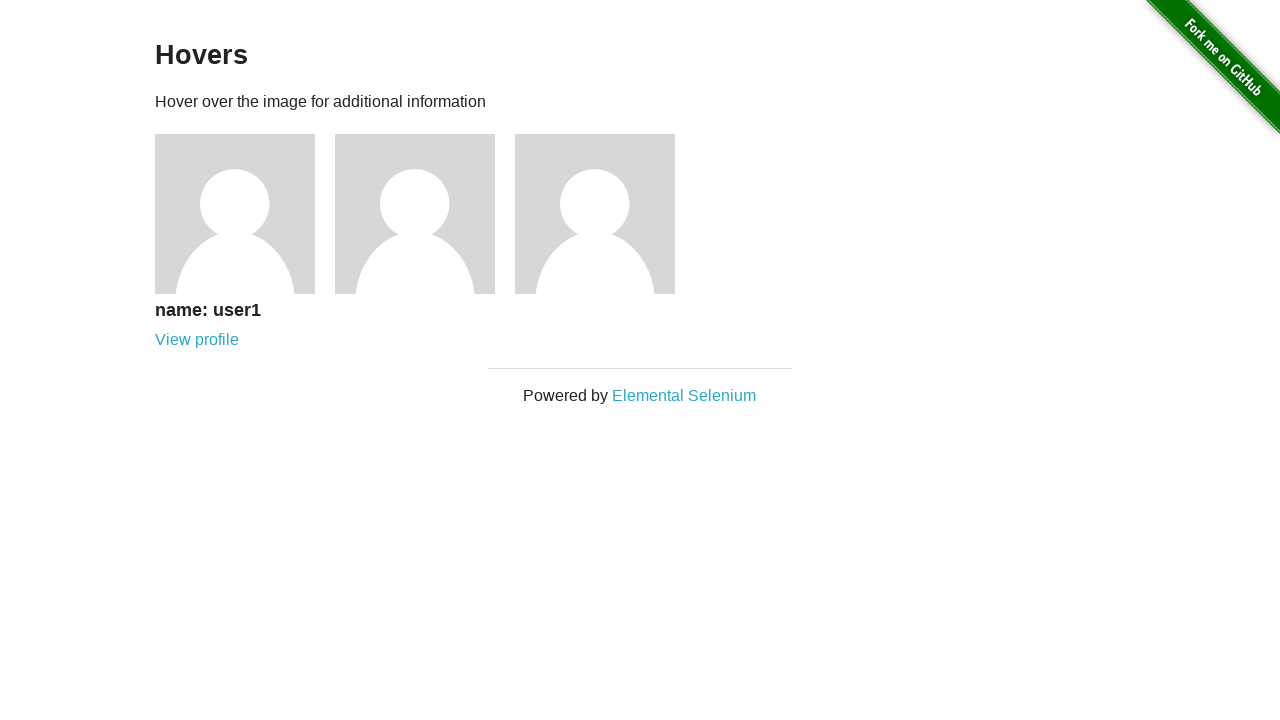

Verified first image text appeared - 'name: user1'
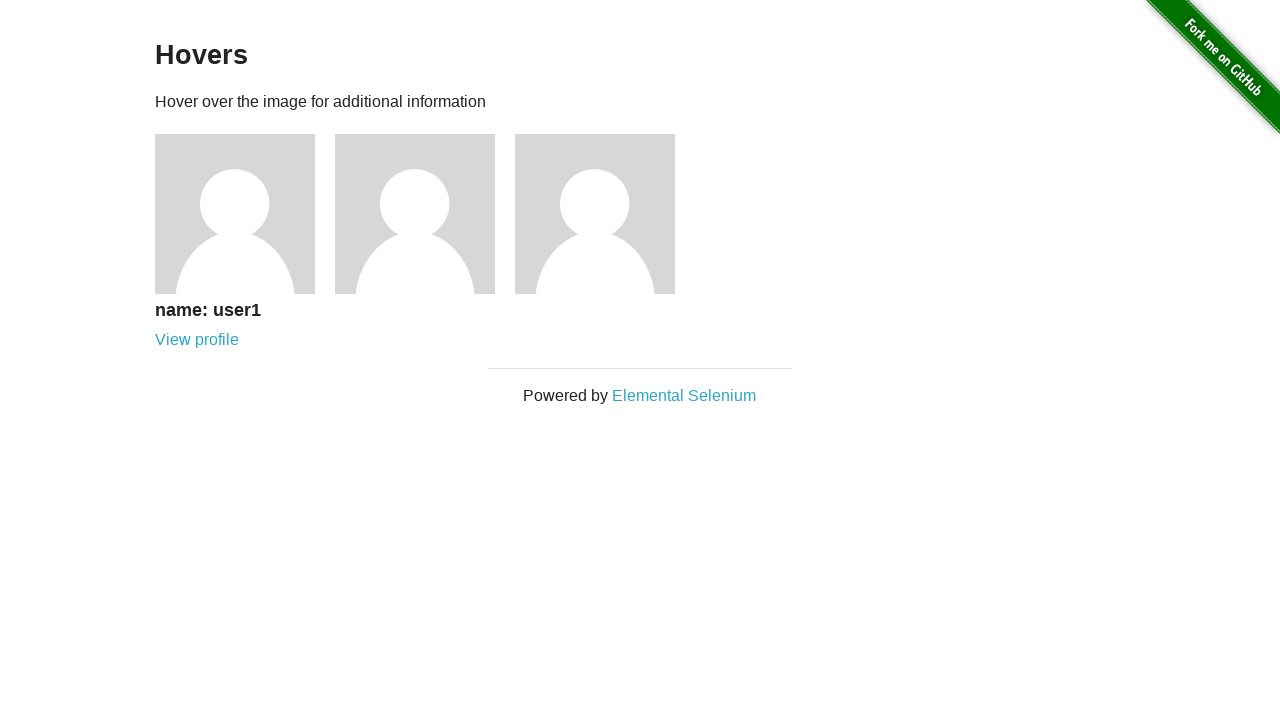

Hovered over second image to reveal hidden text at (415, 214) on xpath=//div[@id='content']/div/div[2]/img[@src='/img/avatar-blank.jpg']
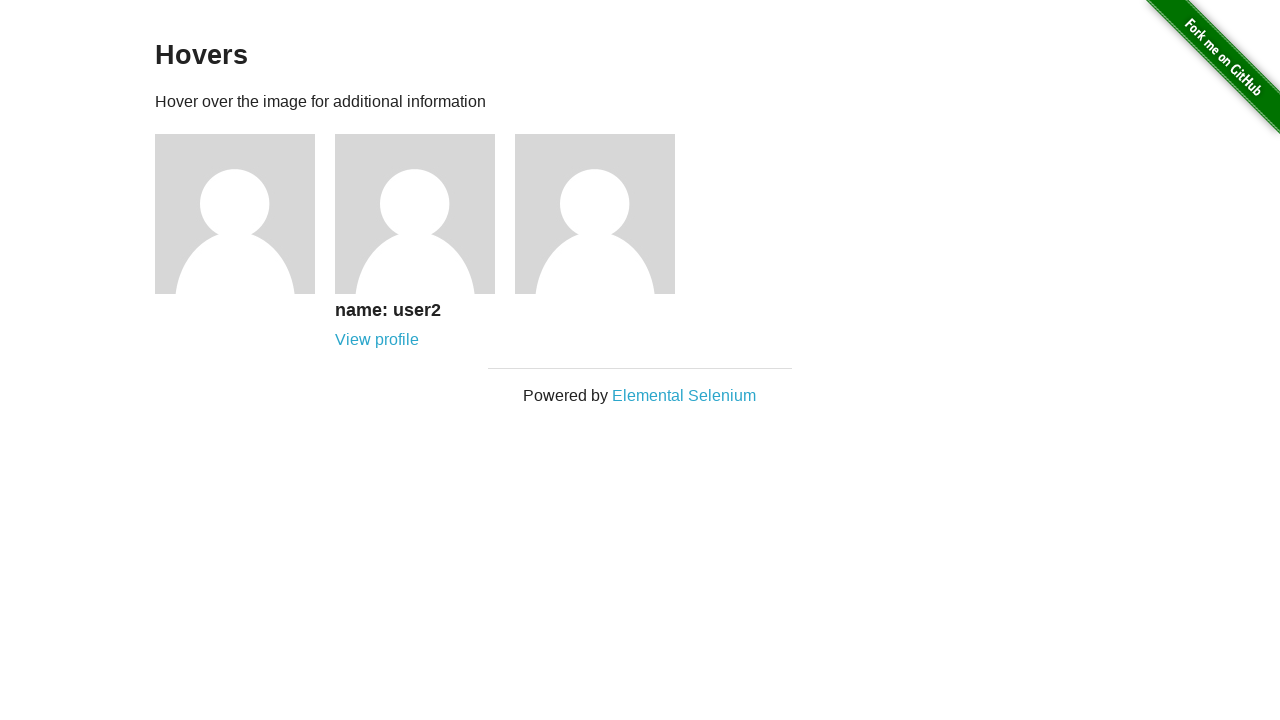

Verified second image text appeared - 'name: user2'
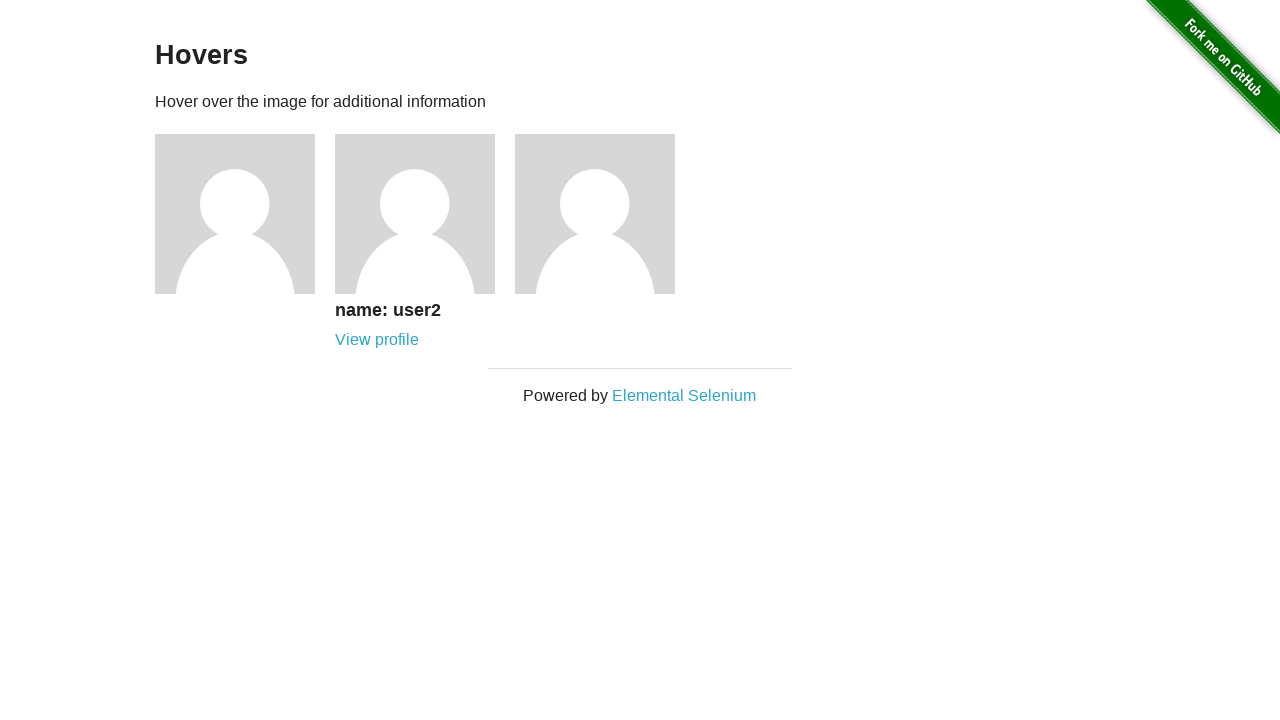

Hovered over third image to reveal hidden text at (595, 214) on xpath=//div[@id='content']/div/div[3]/img[@src='/img/avatar-blank.jpg']
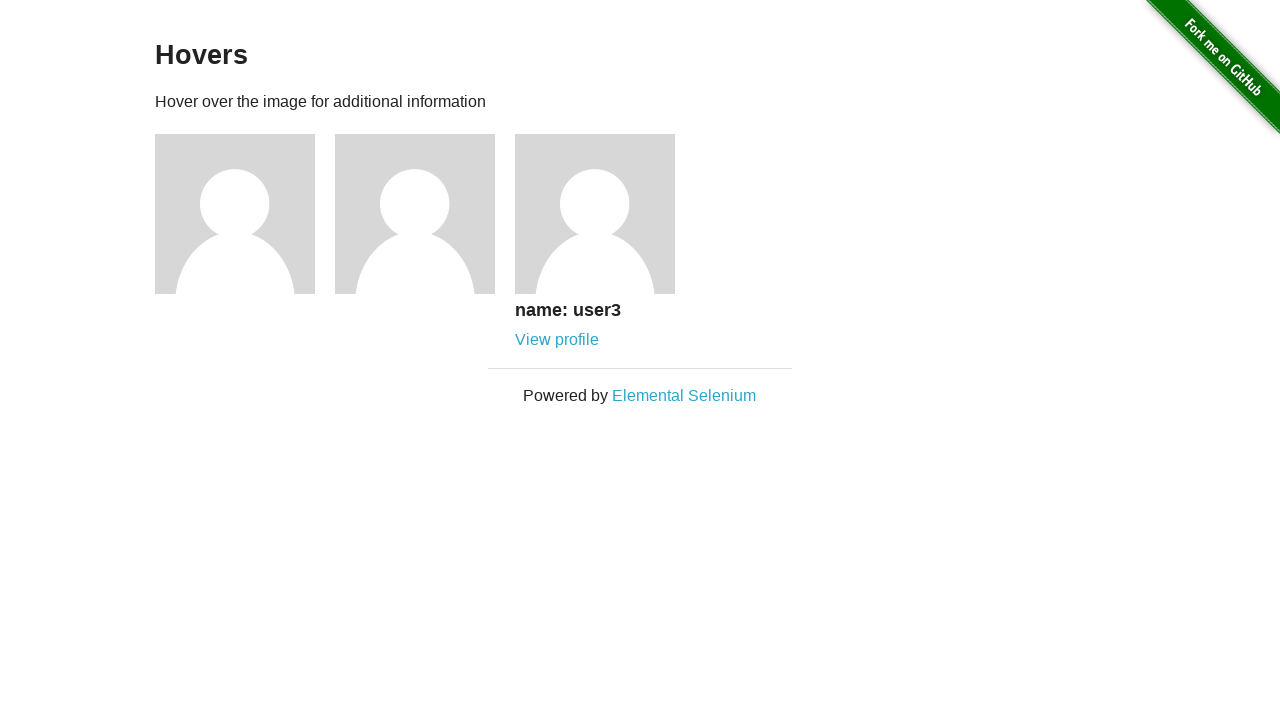

Verified third image text appeared - 'name: user3'
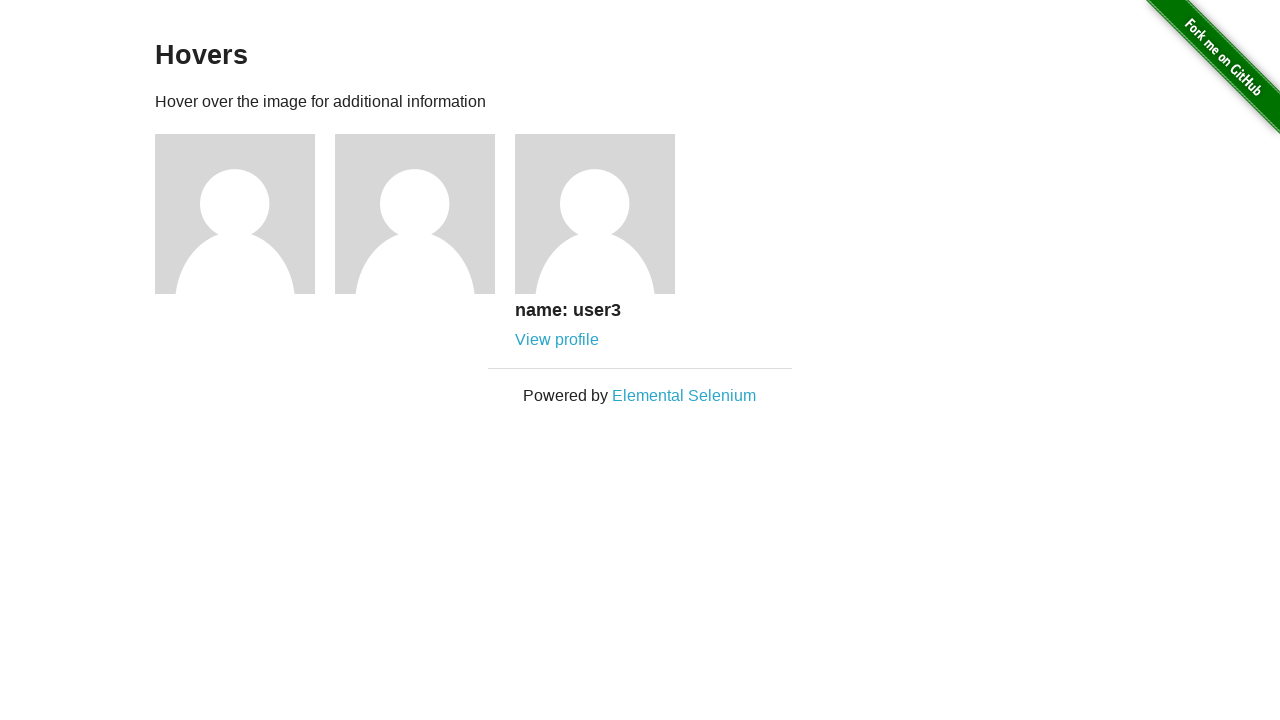

Clicked on footer link at (684, 342) on xpath=//*[@id='page-footer']/div/div/a
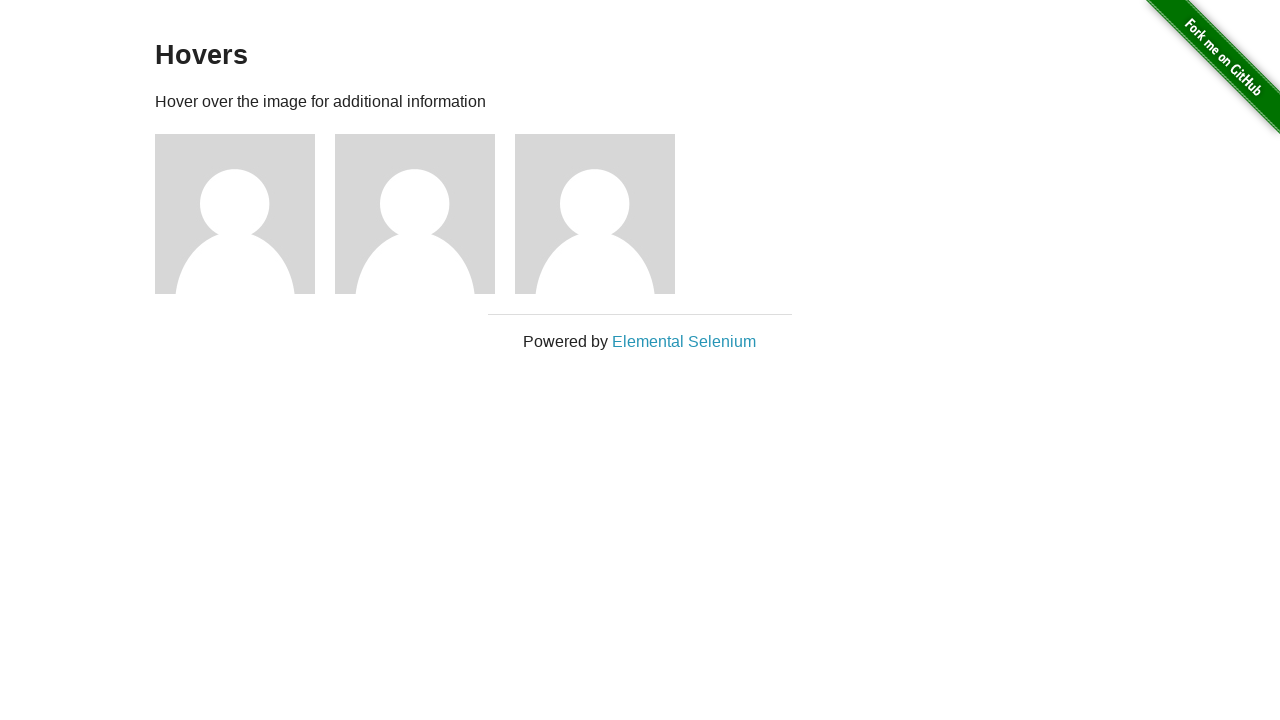

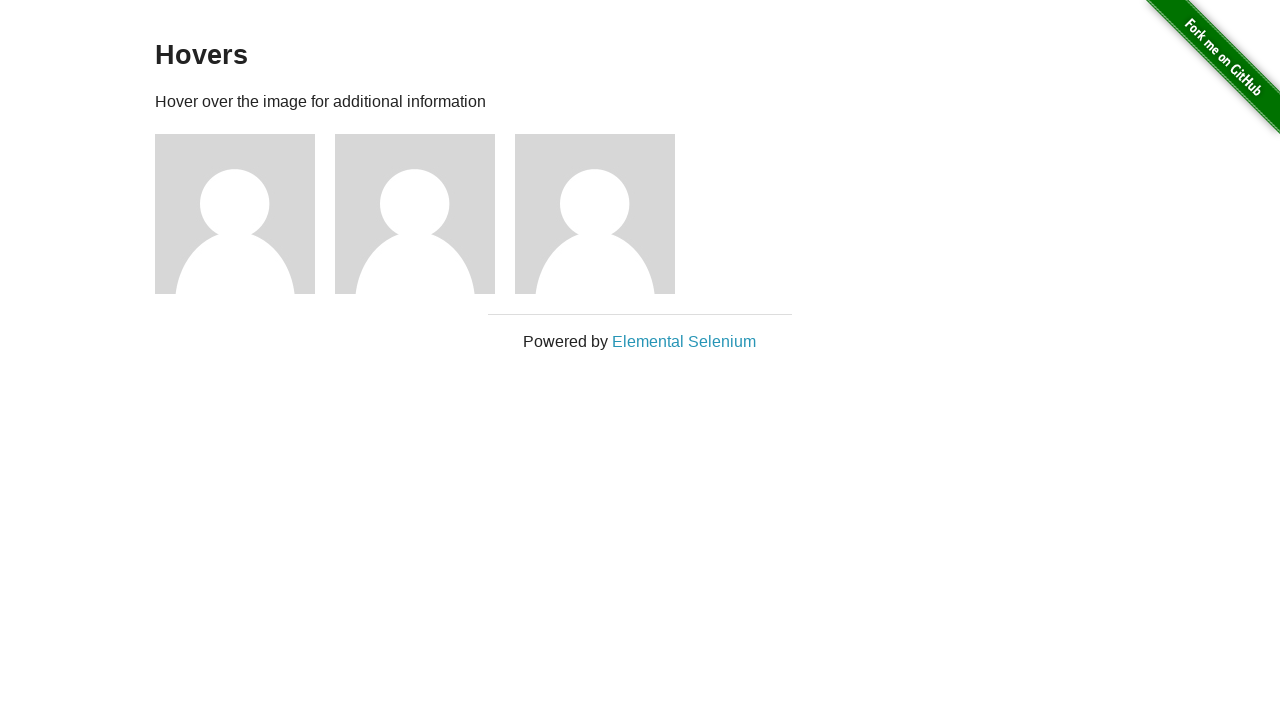